Tests the TinyMCE text editor by clearing existing content and entering new multi-line text

Starting URL: https://the-internet.herokuapp.com/tinymce

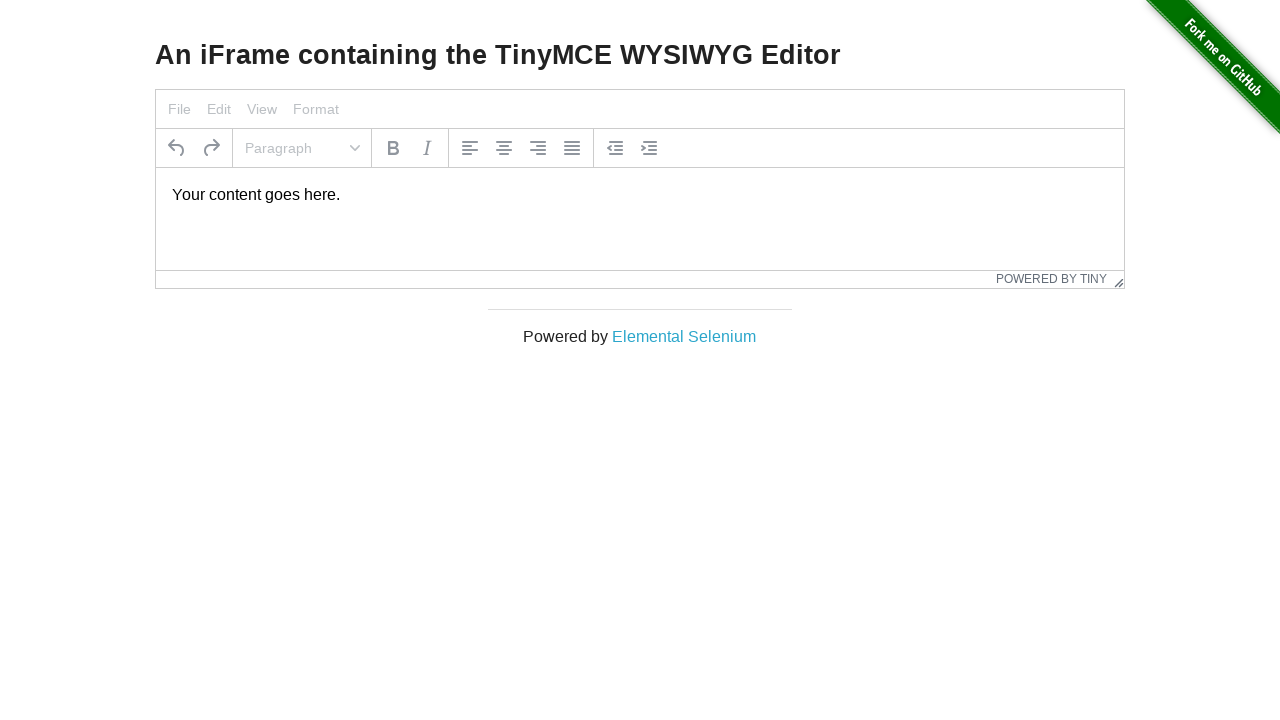

Located iframe containing TinyMCE text editor
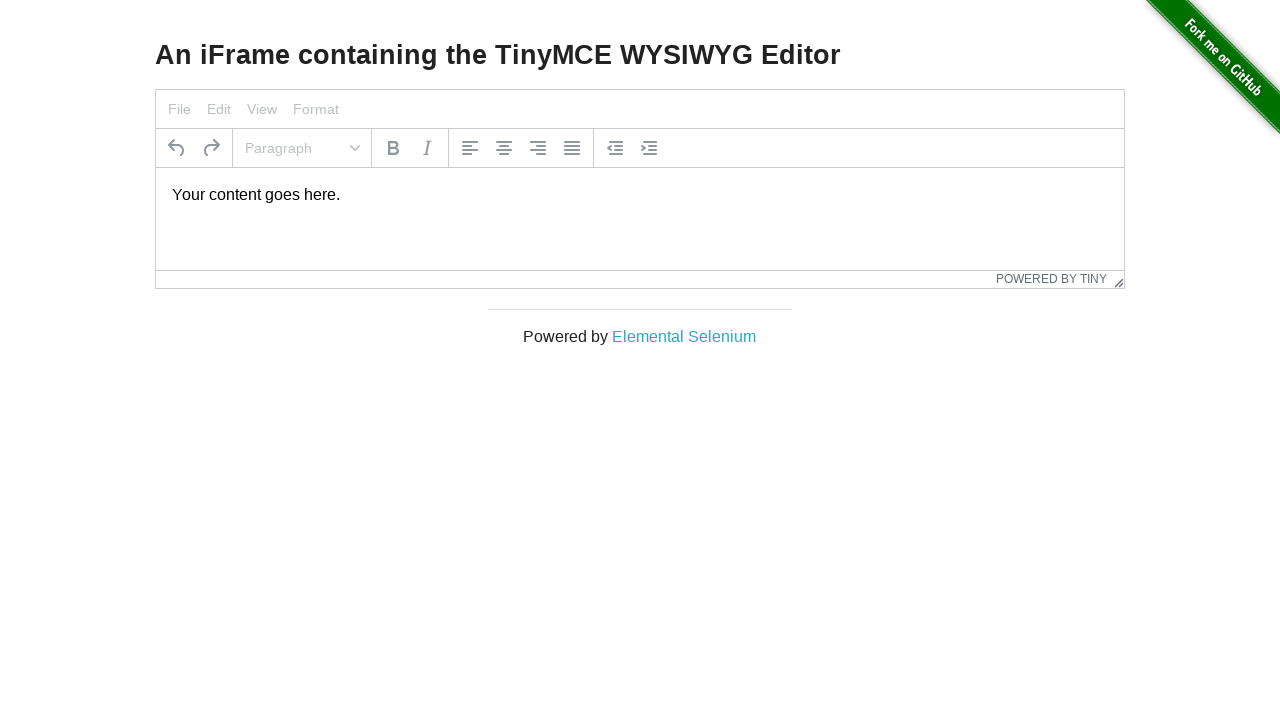

Editor content loaded and ready
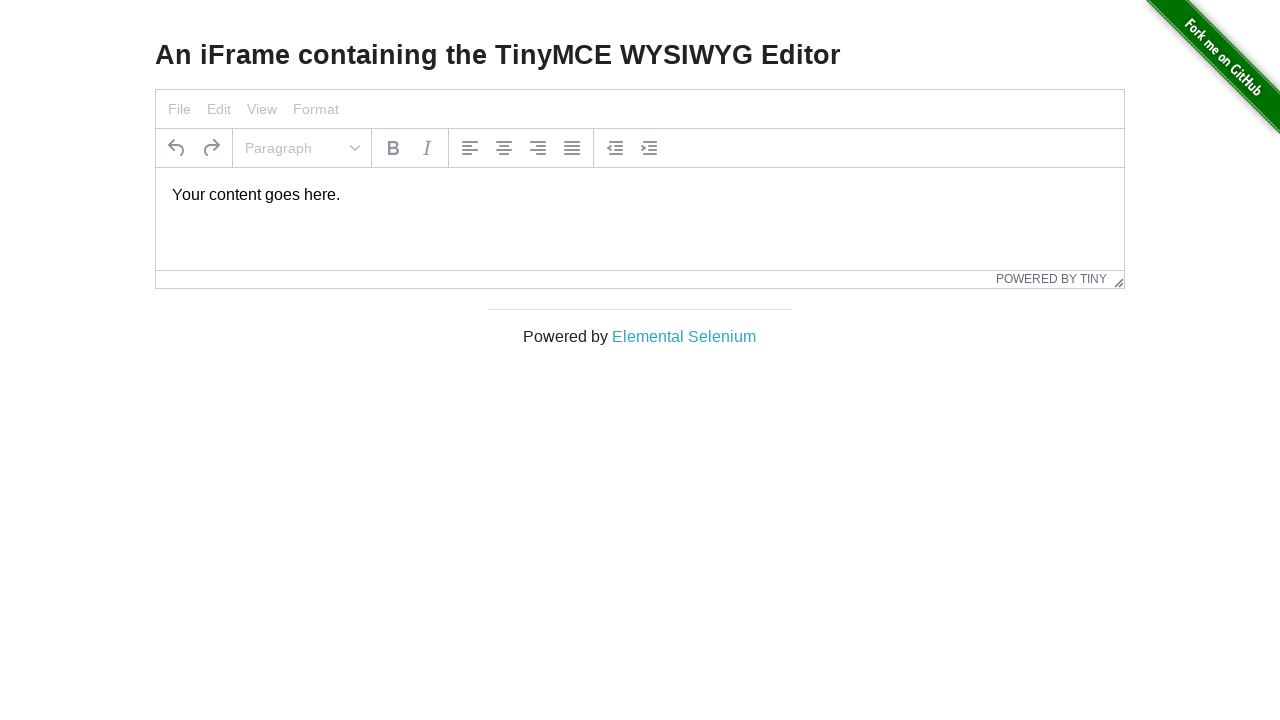

Located editor body element
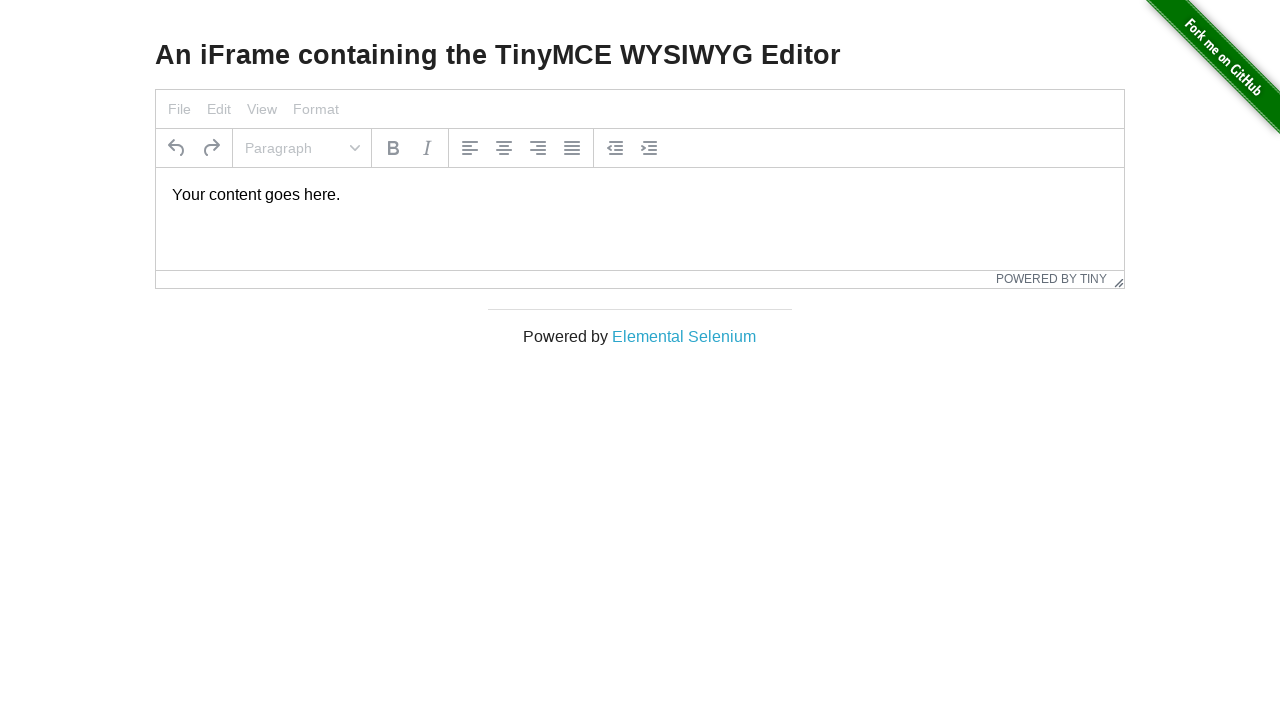

Clicked inside the editor at (640, 195) on iframe[title*='Text Area'] >> internal:control=enter-frame >> body#tinymce
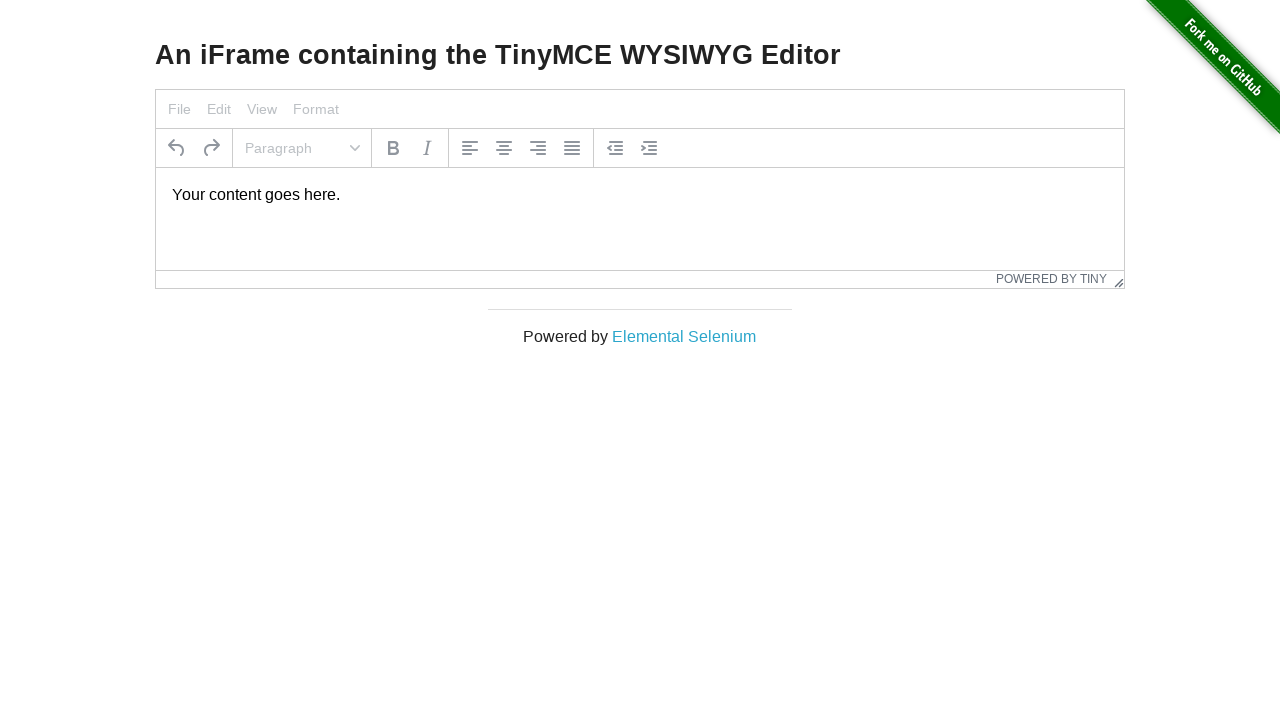

Selected all existing editor content
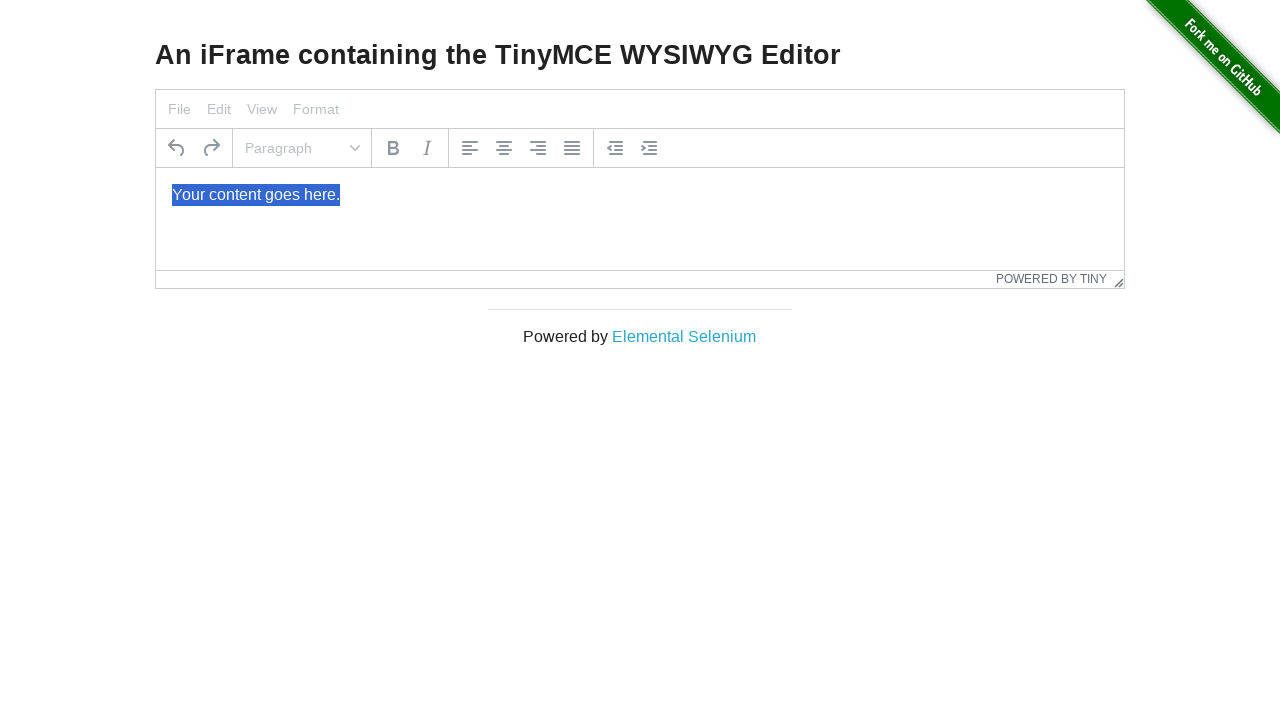

Entered multi-line text: 'My text' and 'second row'
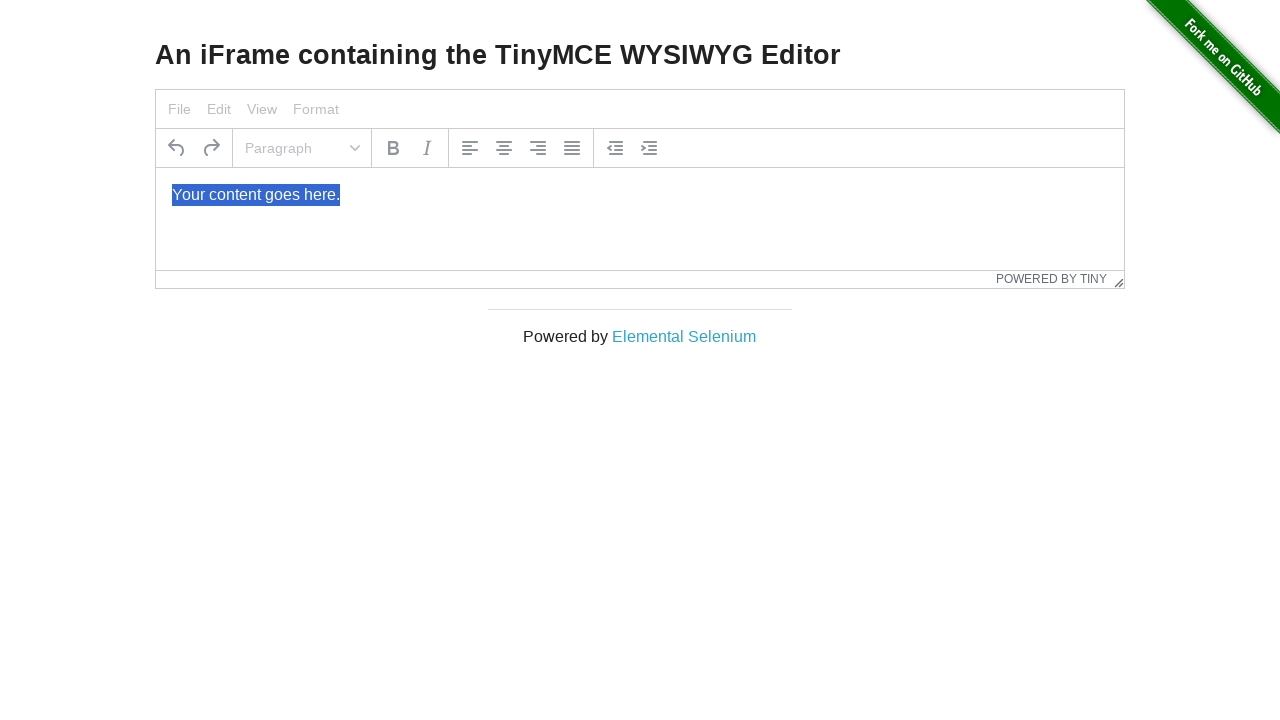

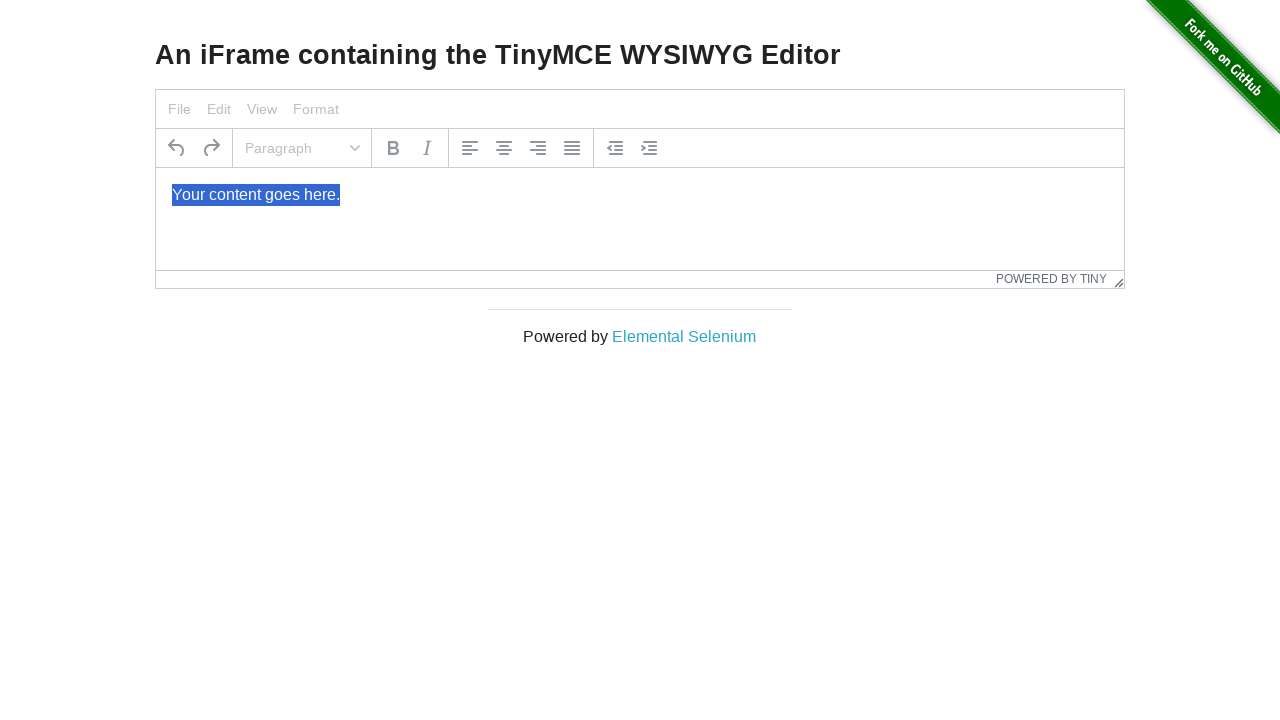